Navigates to RedBus search results for Chennai to Bangalore route and scrolls to a "View Seats" button to verify bus listings are displayed.

Starting URL: https://www.redbus.in/search?fromCityName=Chennai&fromCityId=123&toCityName=Bangalore&toCityId=122&onward=15-Mar-2025&return=15-Mar-2025&opId=0&busType=Any

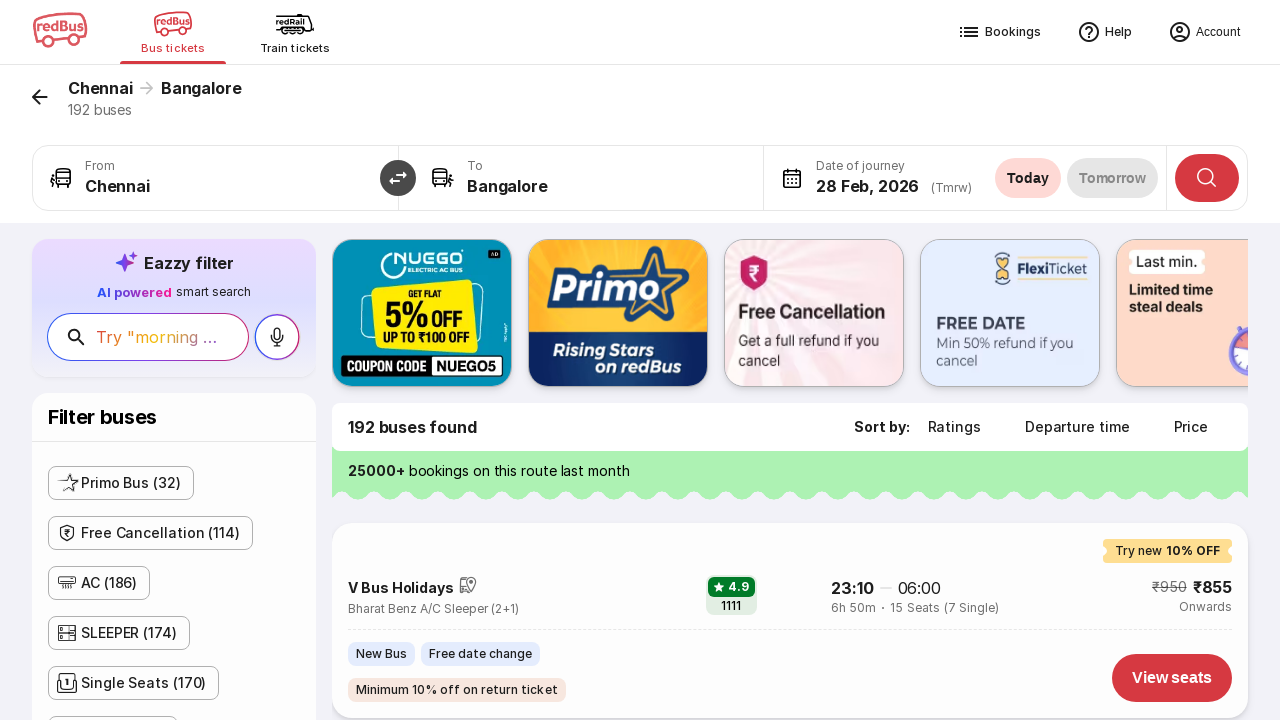

Waited for 'View Seats' button to load in search results
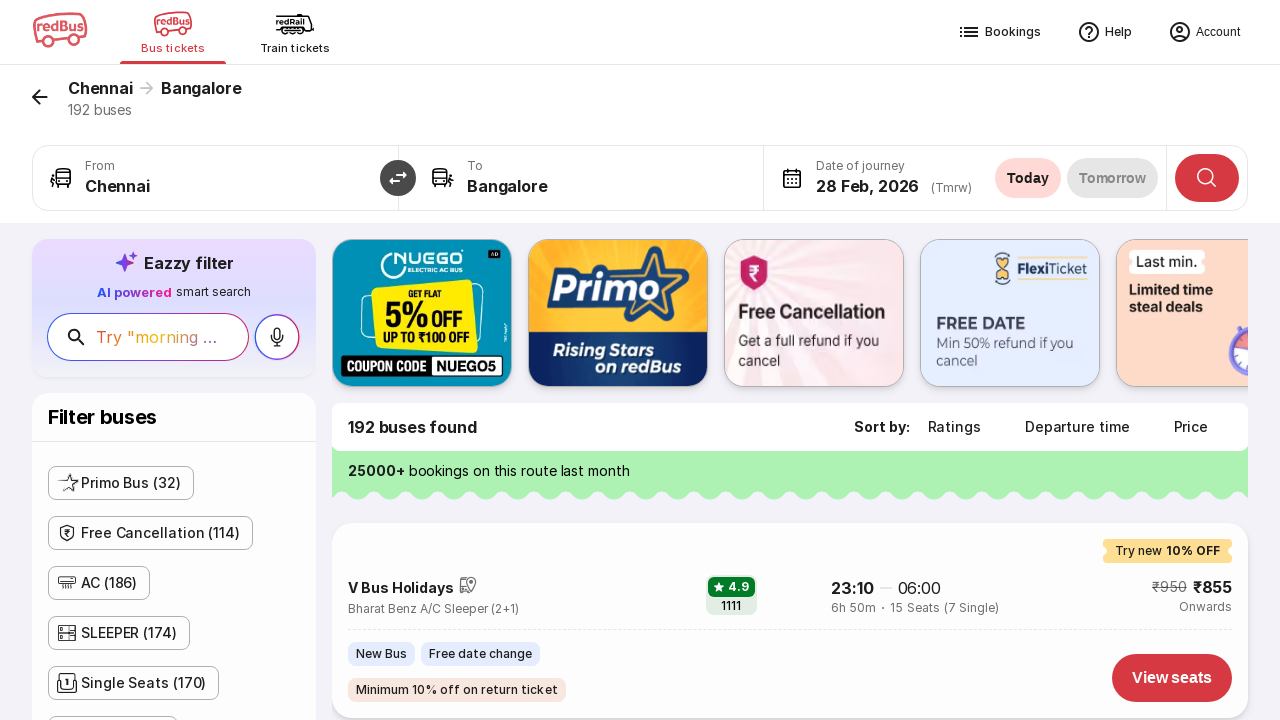

Located the first 'View Seats' button in bus listings
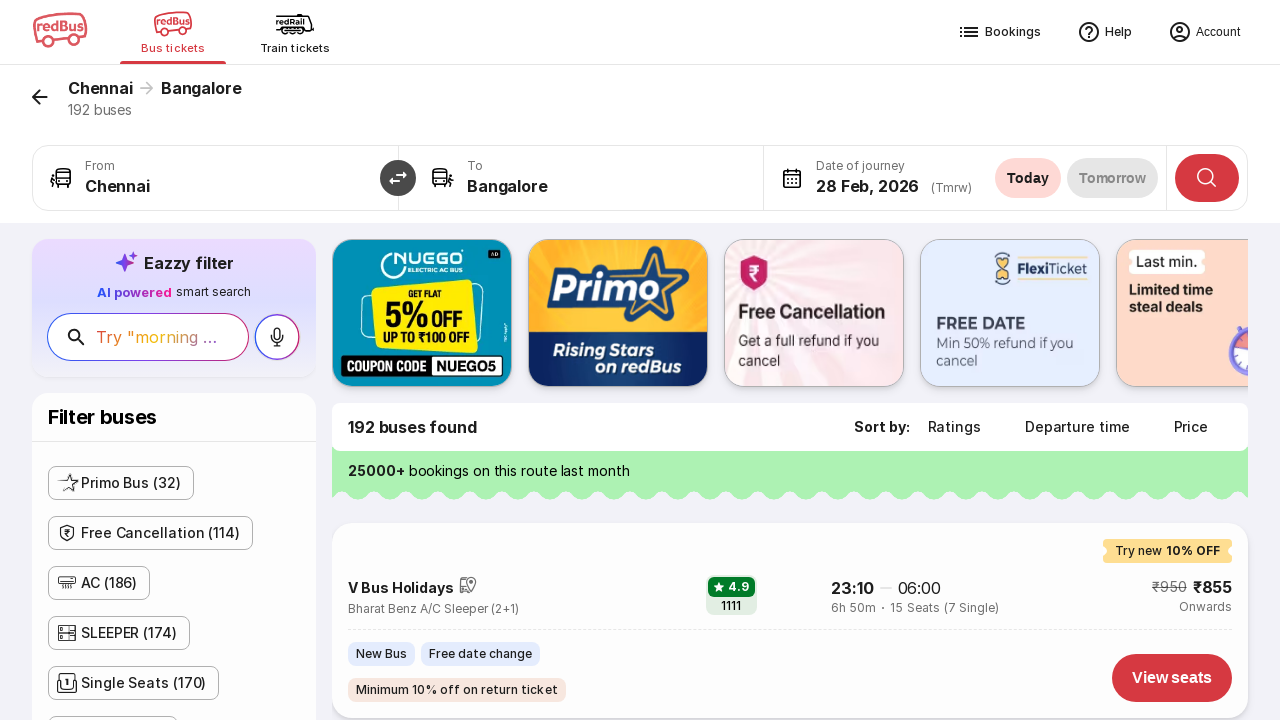

Scrolled to 'View Seats' button to bring it into view
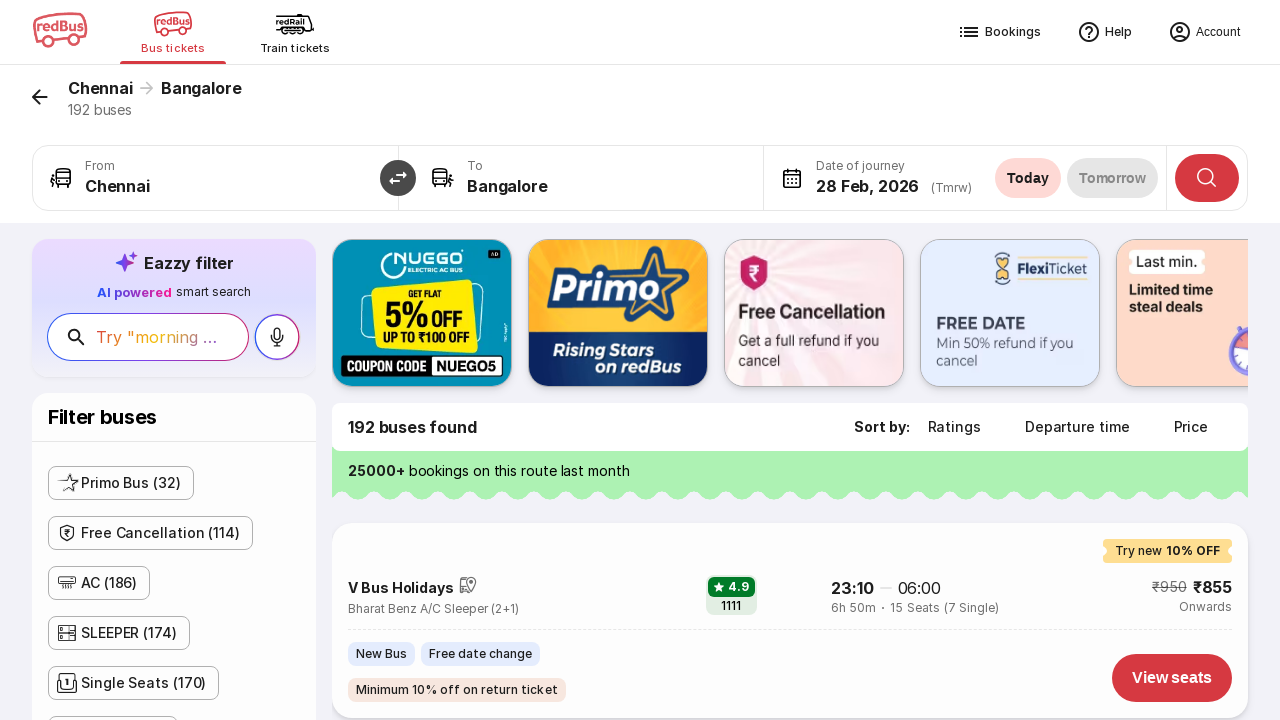

Clicked 'View Seats' button to open seat selection at (1172, 678) on button:has-text('View Seats') >> nth=0
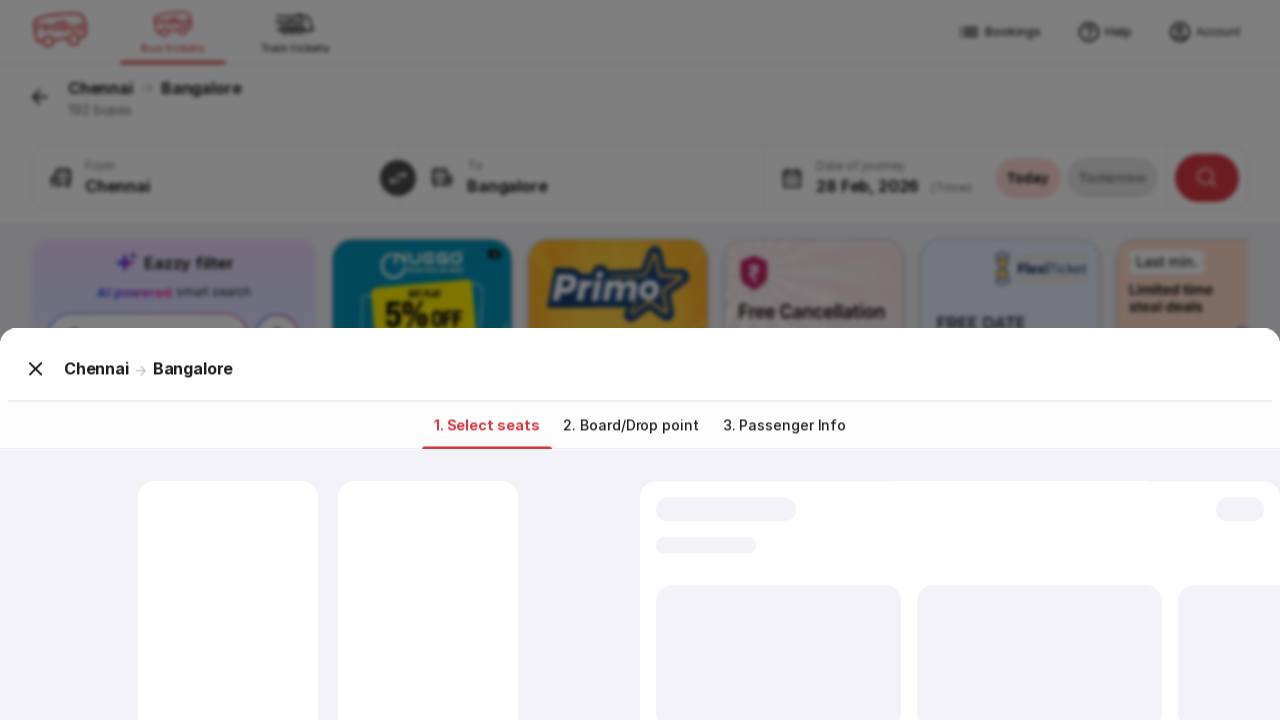

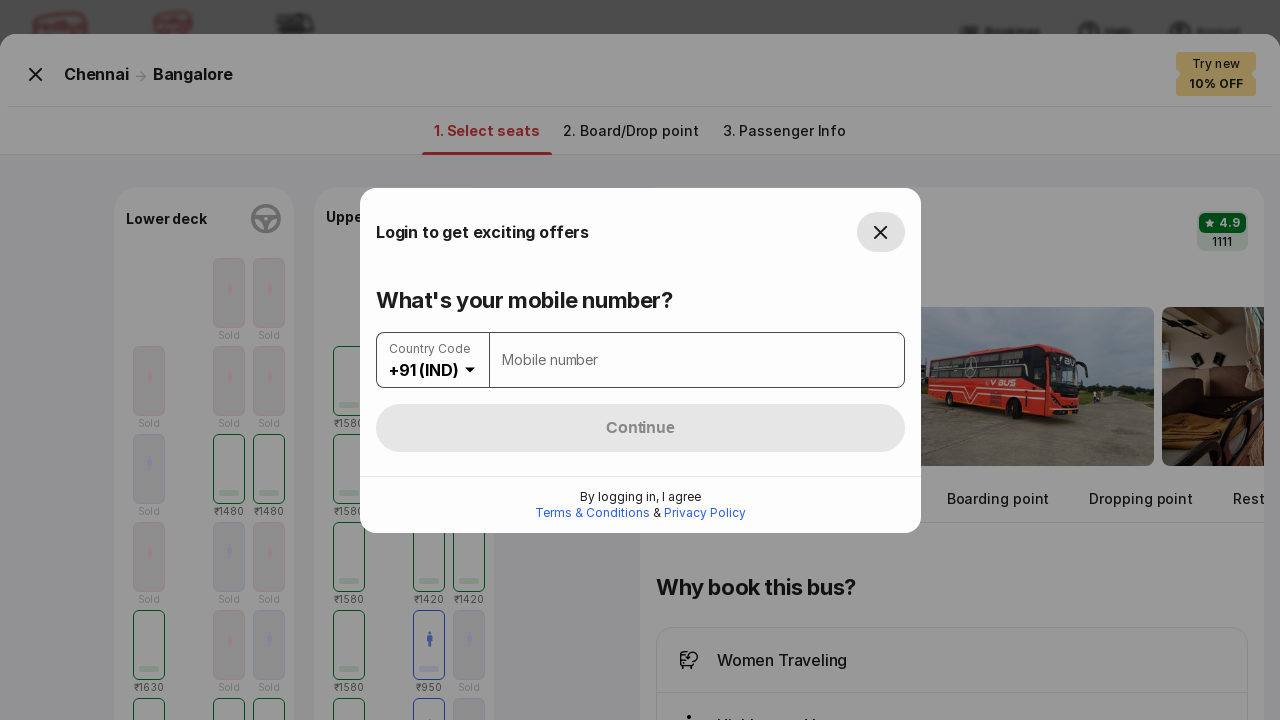